Navigates to timeanddate.com and verifies that links are present on the page

Starting URL: https://www.timeanddate.com/

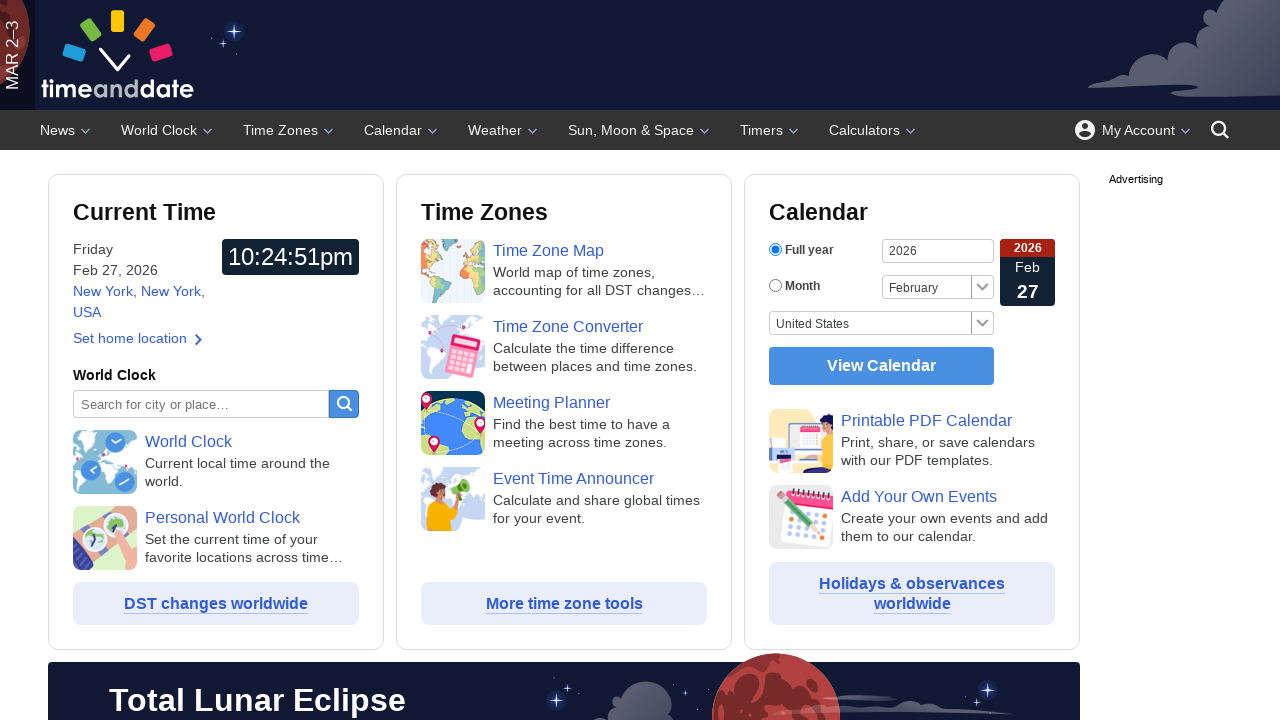

Waited for links to load on timeanddate.com
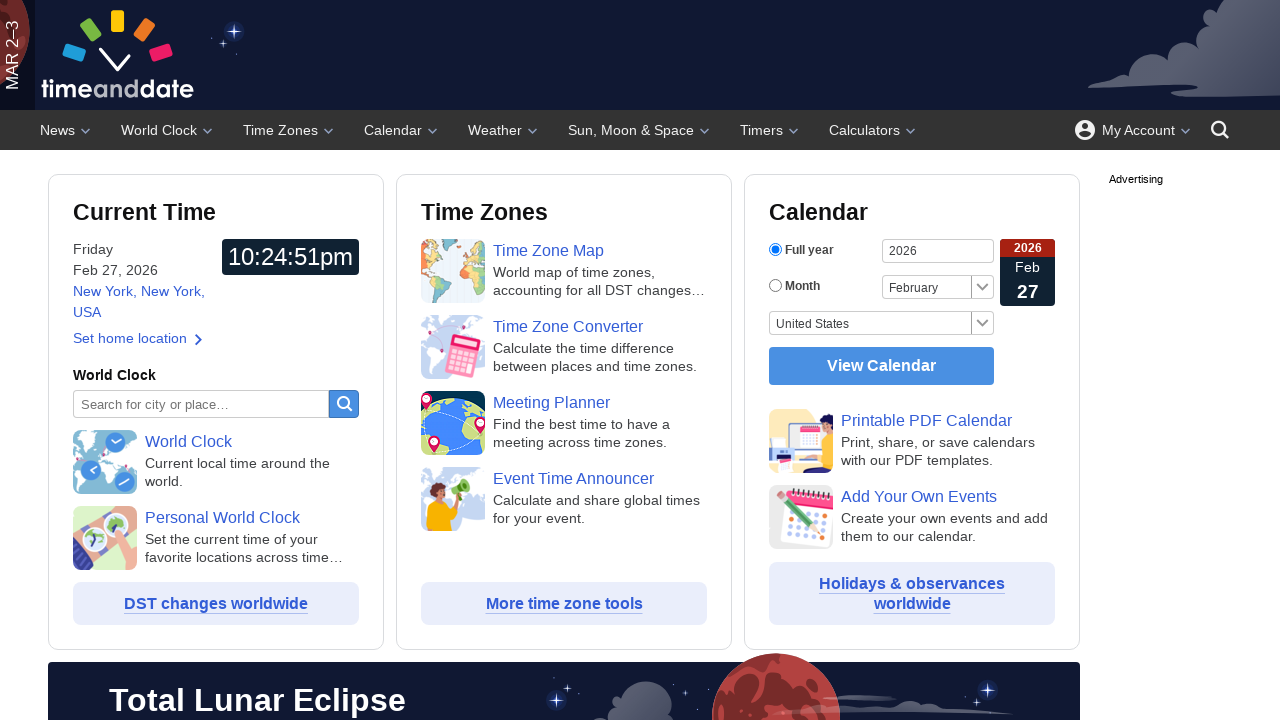

Located all anchor elements on the page
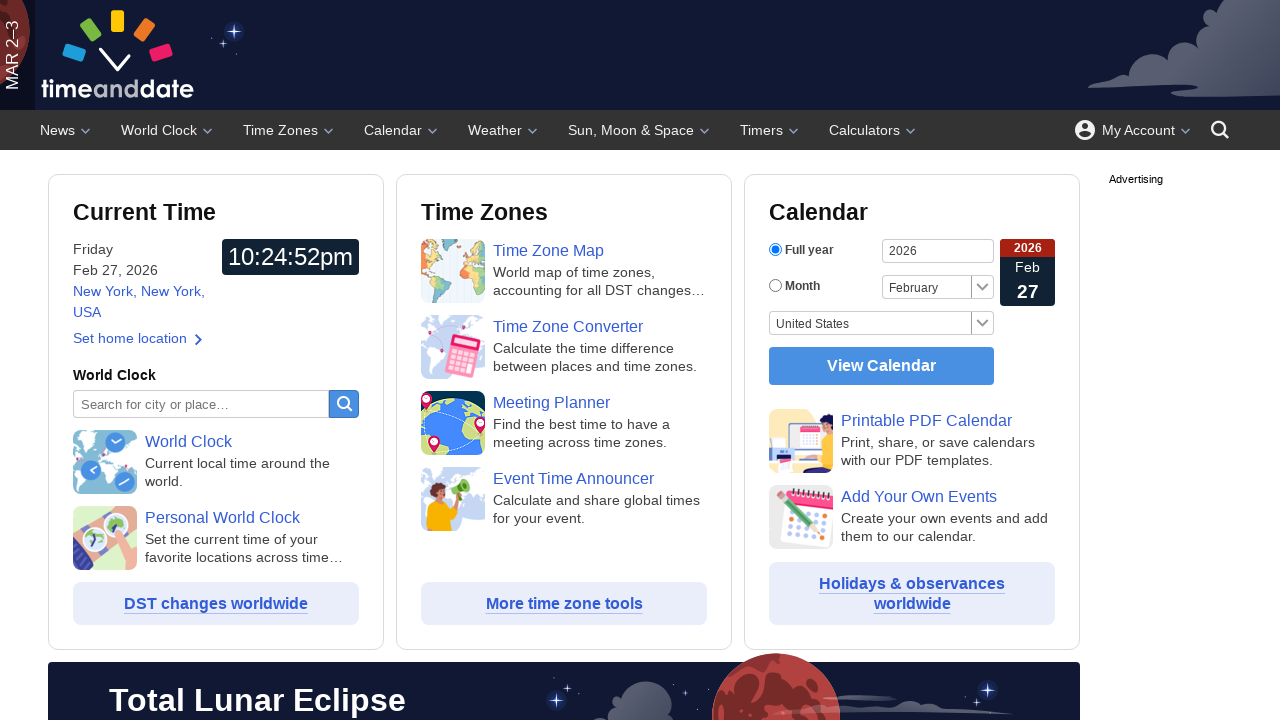

Verified that links are present on timeanddate.com (count > 0)
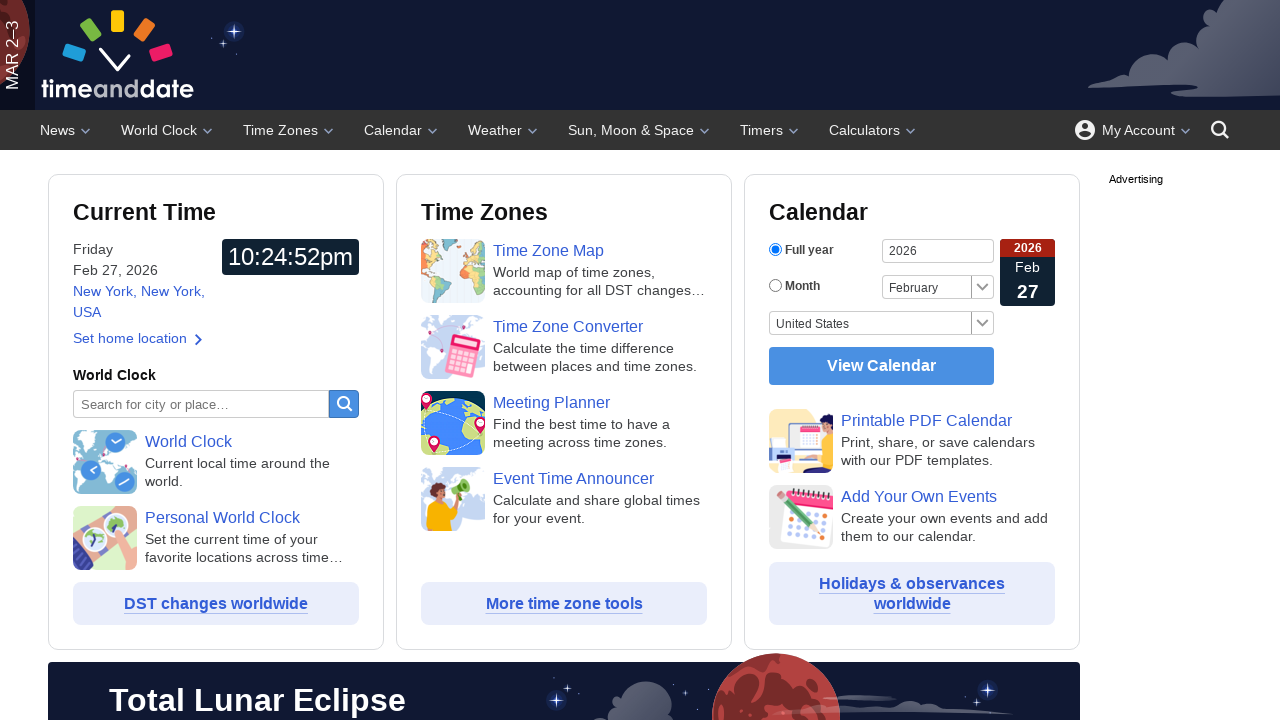

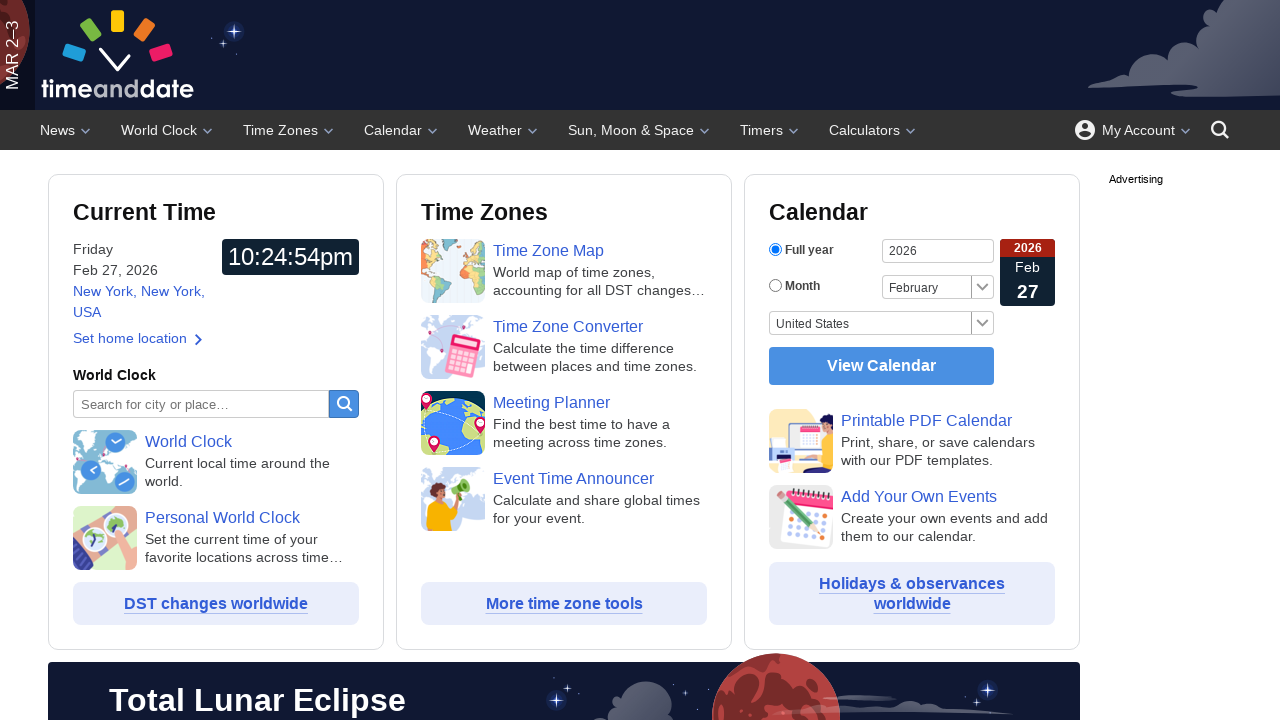